Tests timeout handling by clicking an AJAX button and then clicking on the success element once it appears

Starting URL: http://uitestingplayground.com/ajax

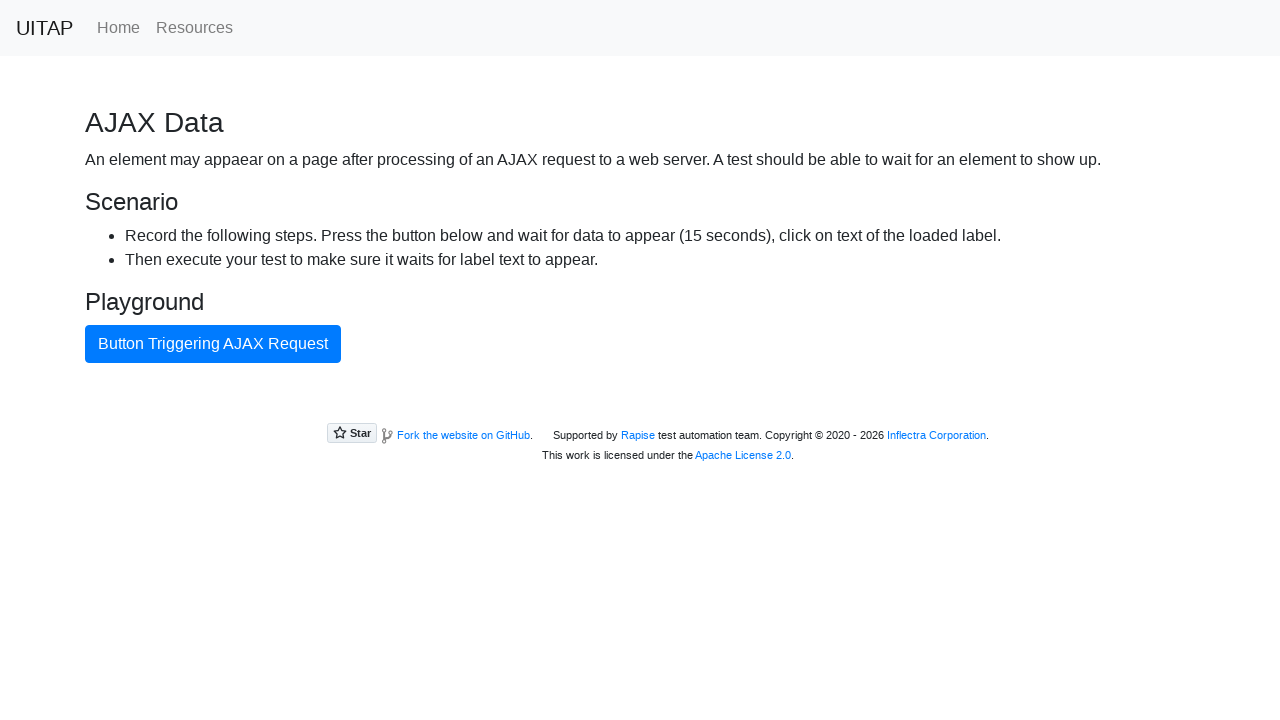

Clicked button to trigger AJAX request at (213, 344) on internal:text="Button Triggering AJAX Request"i
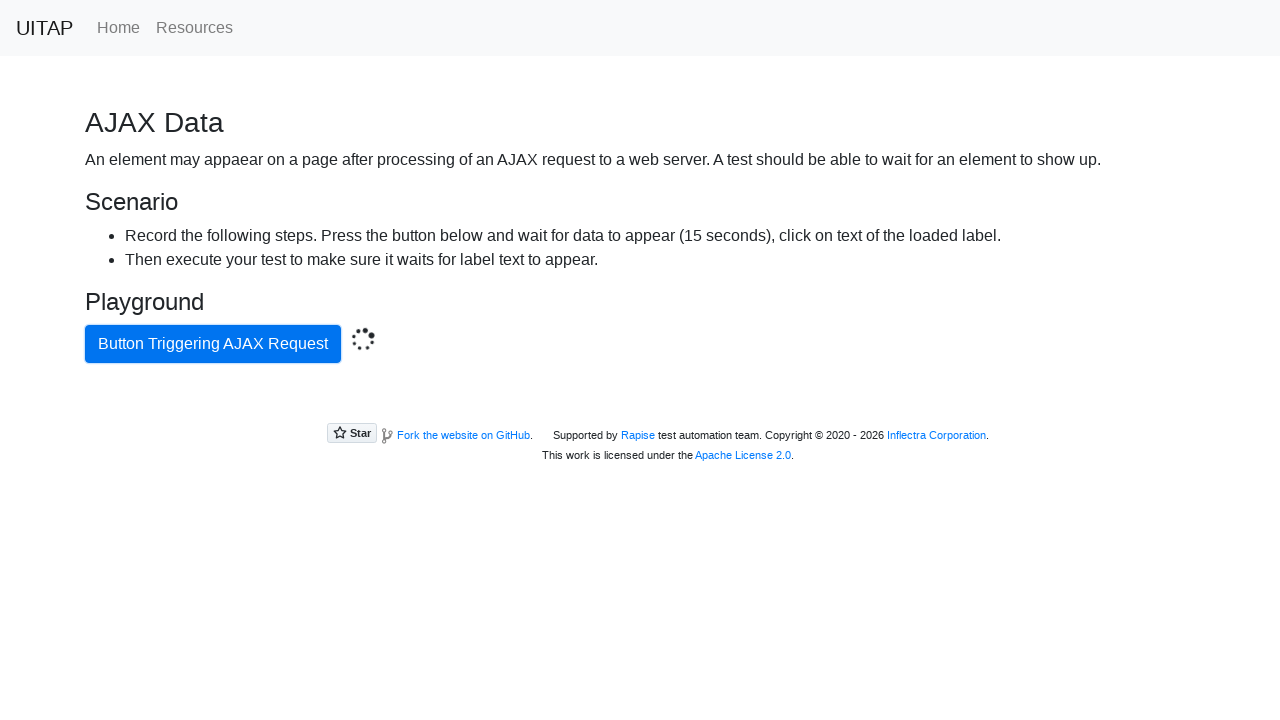

Clicked success element after AJAX response appeared at (640, 405) on .bg-success
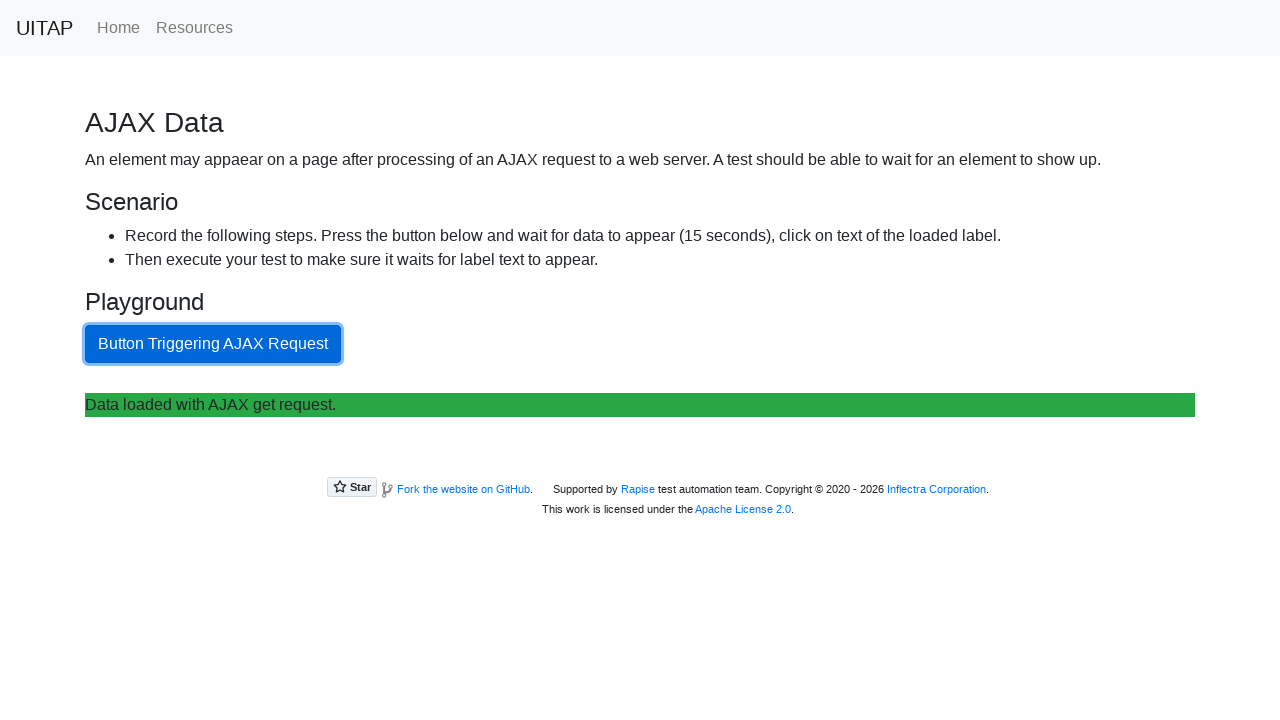

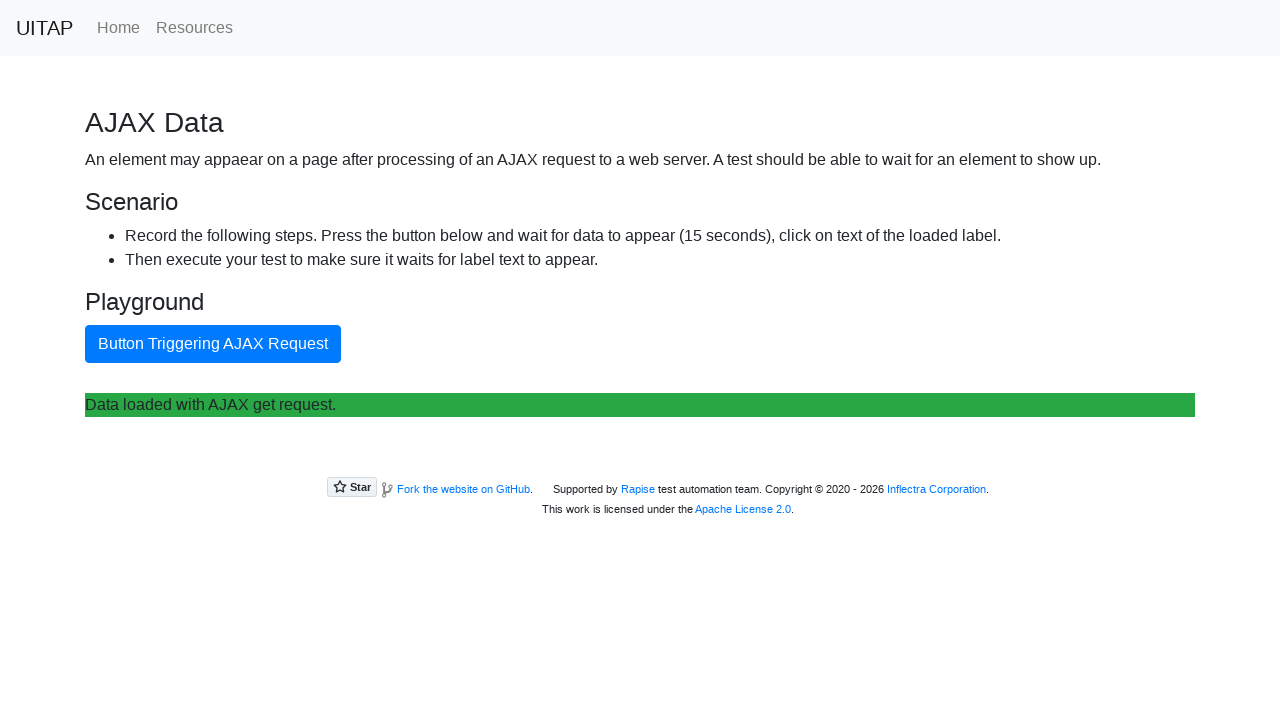